Tests multi-select dropdown functionality by selecting multiple options from an IDE dropdown using different selection methods (by value and by visible text)

Starting URL: https://www.hyrtutorials.com/p/html-dropdown-elements-practice.html

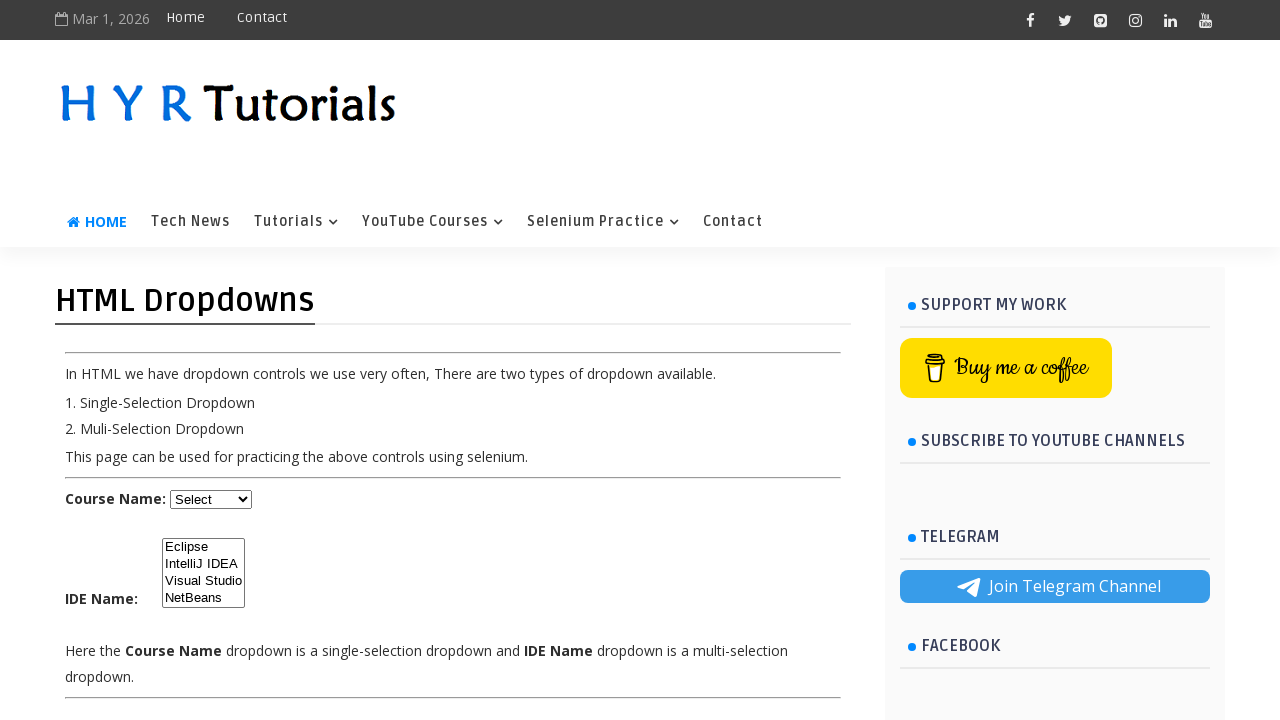

Selected 'Eclipse' option from IDE dropdown by value on #ide
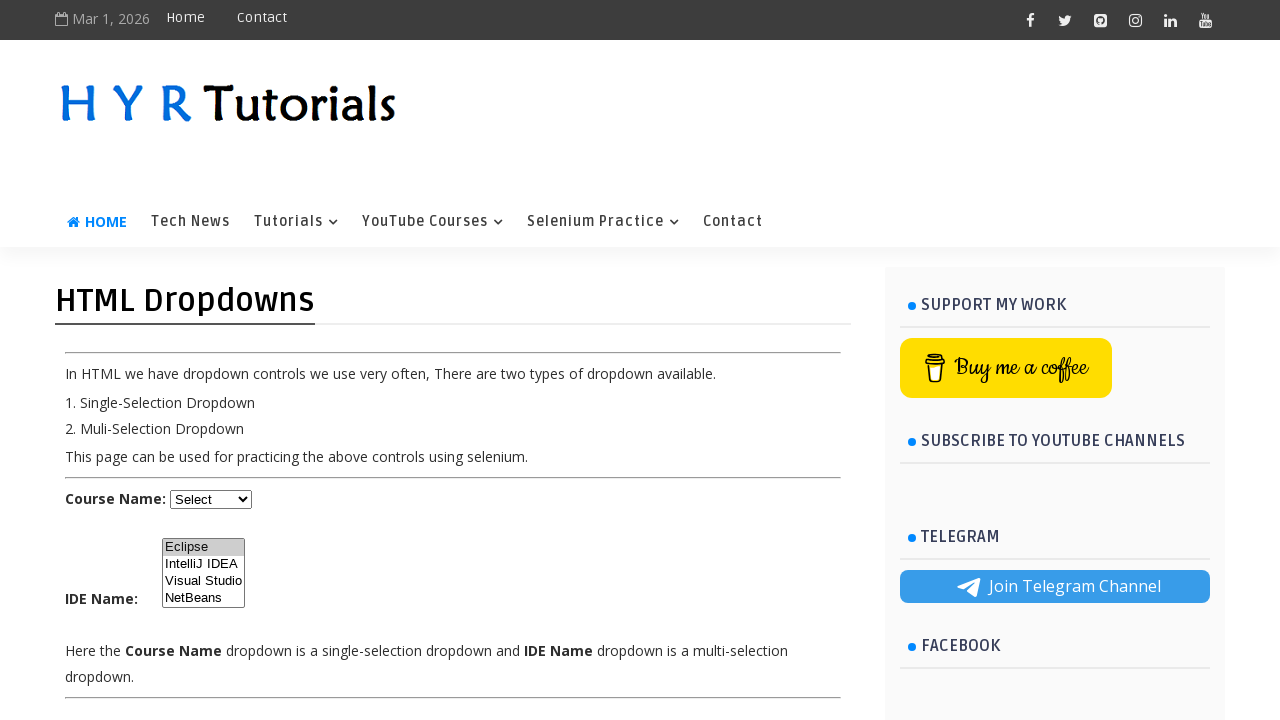

Selected 'IntelliJ IDEA' option from IDE dropdown by visible text on #ide
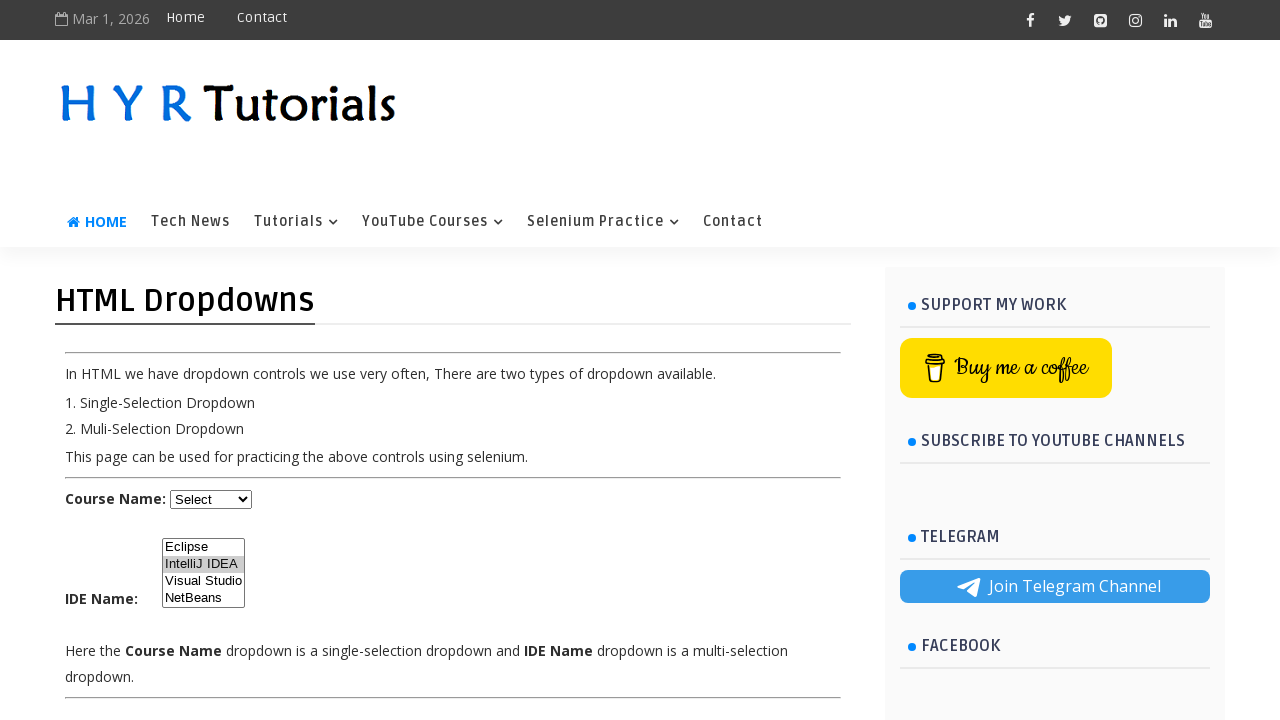

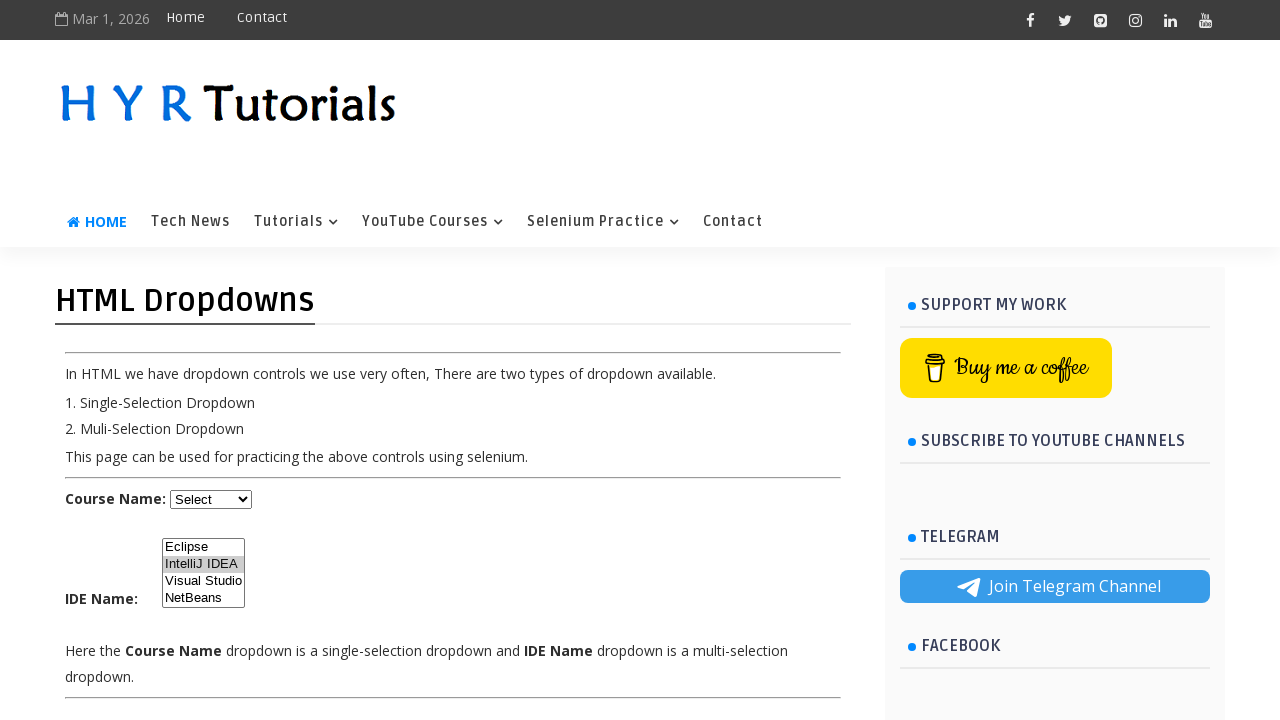